Tests interacting with custom radio buttons and checkboxes on a Google Form, including selecting a radio option, checking a checkbox, and then unchecking it.

Starting URL: https://docs.google.com/forms/d/e/1FAIpQLSfiypnd69zhuDkjKgqvpID9kwO29UCzeCVrGGtbNPZXQok0jA/viewform

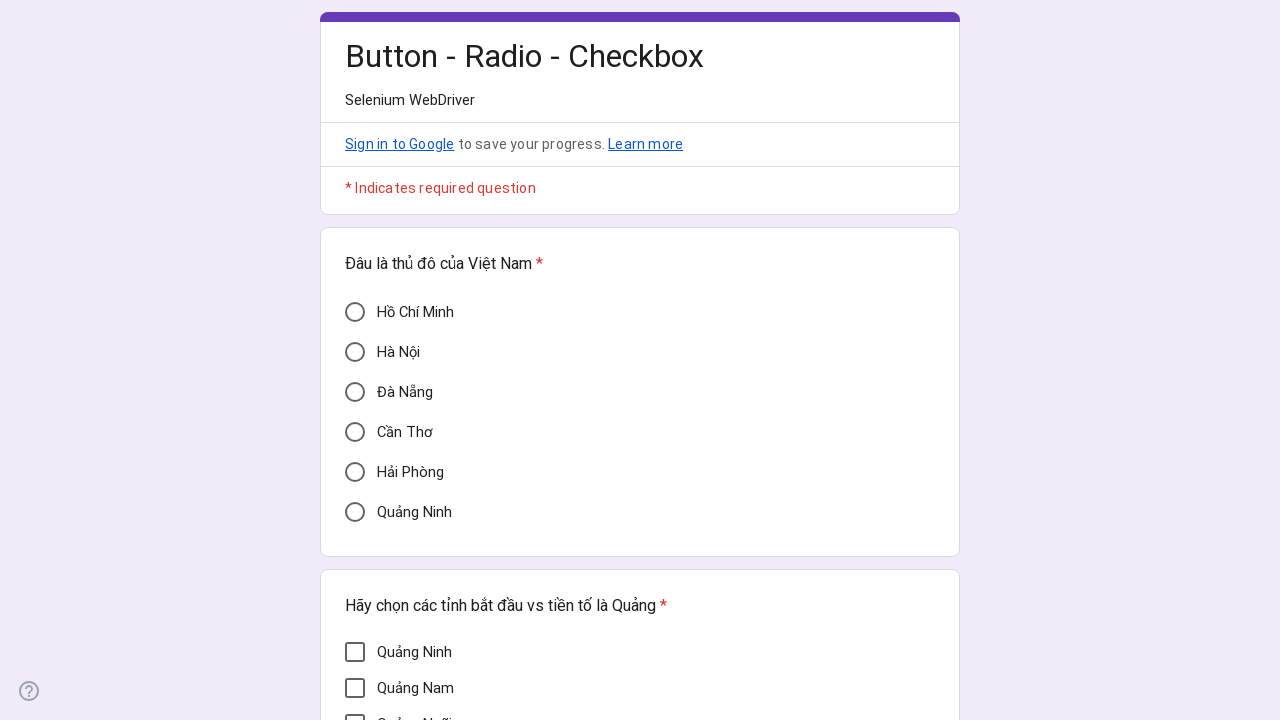

Located 'Cần Thơ' radio button element
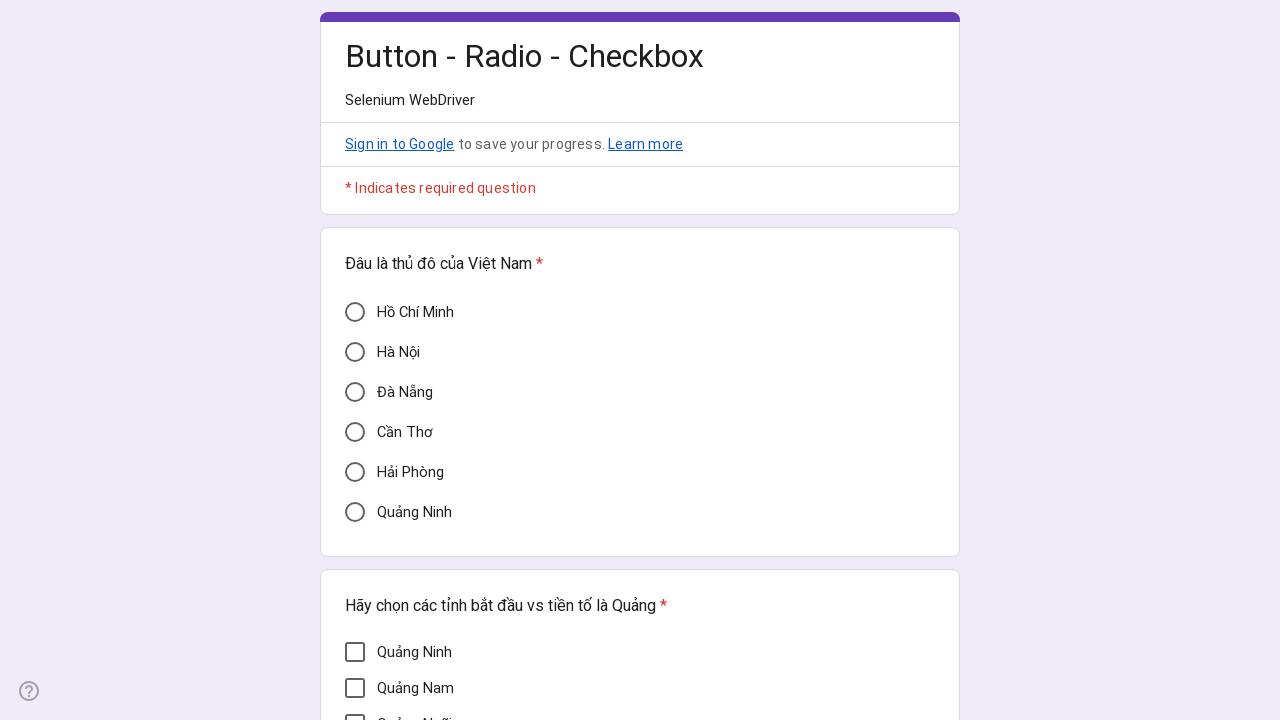

Verified 'Cần Thơ' radio button is not selected before interaction
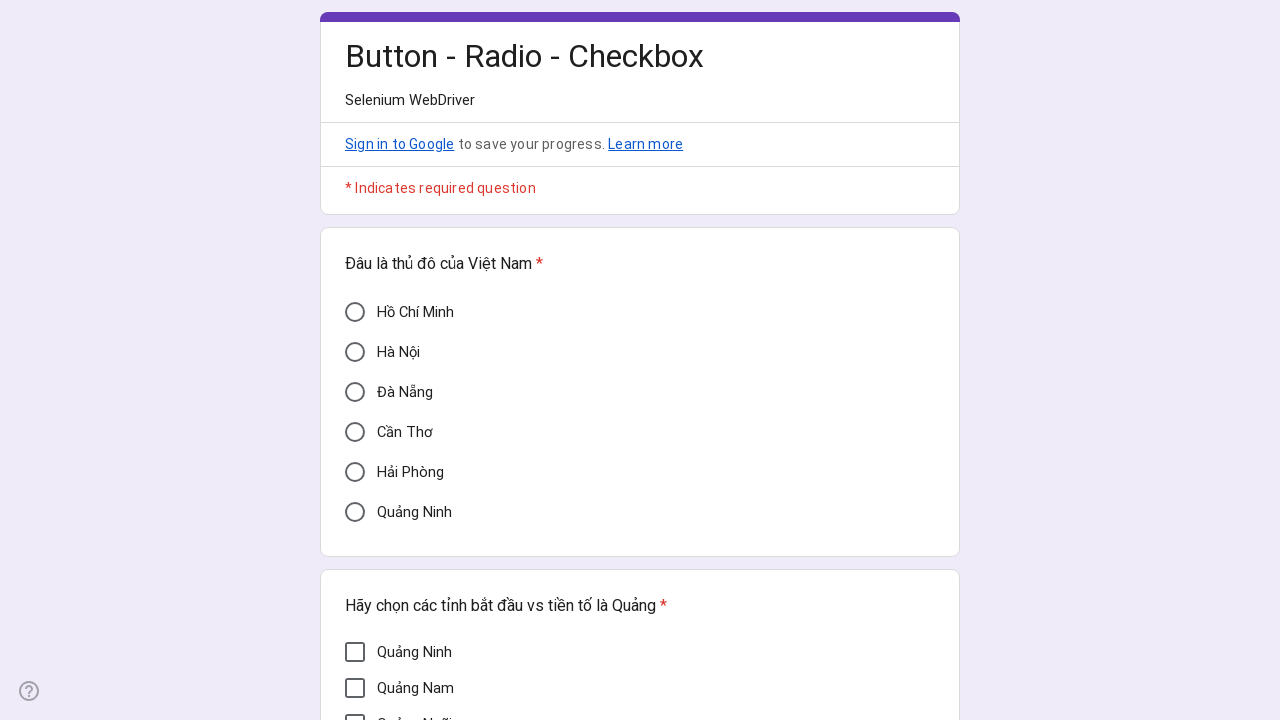

Clicked 'Cần Thơ' radio button to select it at (355, 432) on xpath=//div[@aria-label='Cần Thơ']
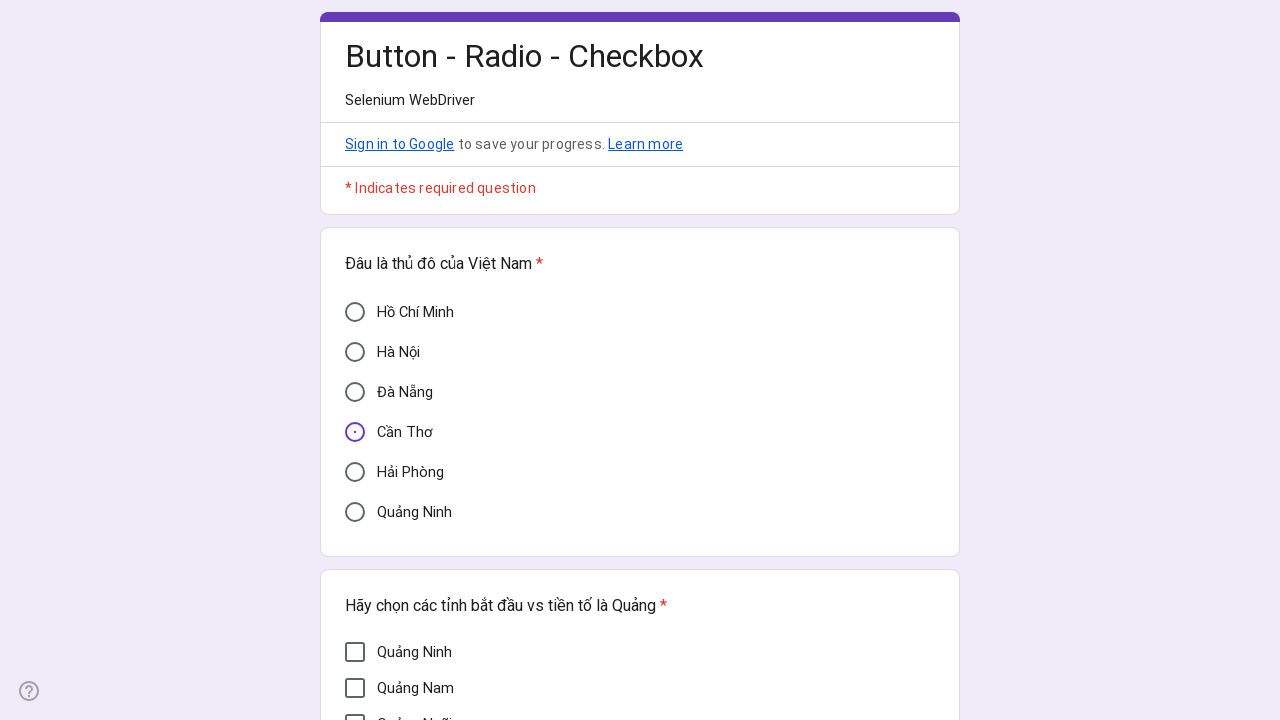

Verified 'Cần Thơ' radio button is now selected
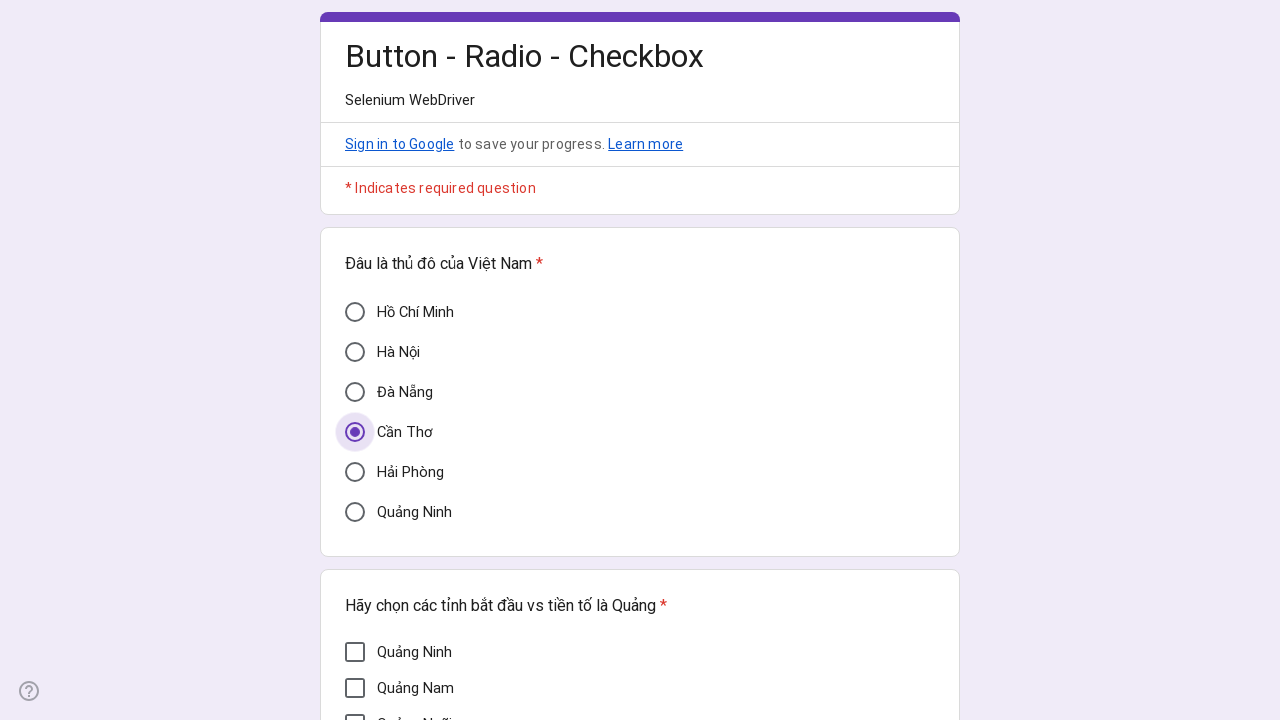

Located 'Mì Quảng' checkbox element
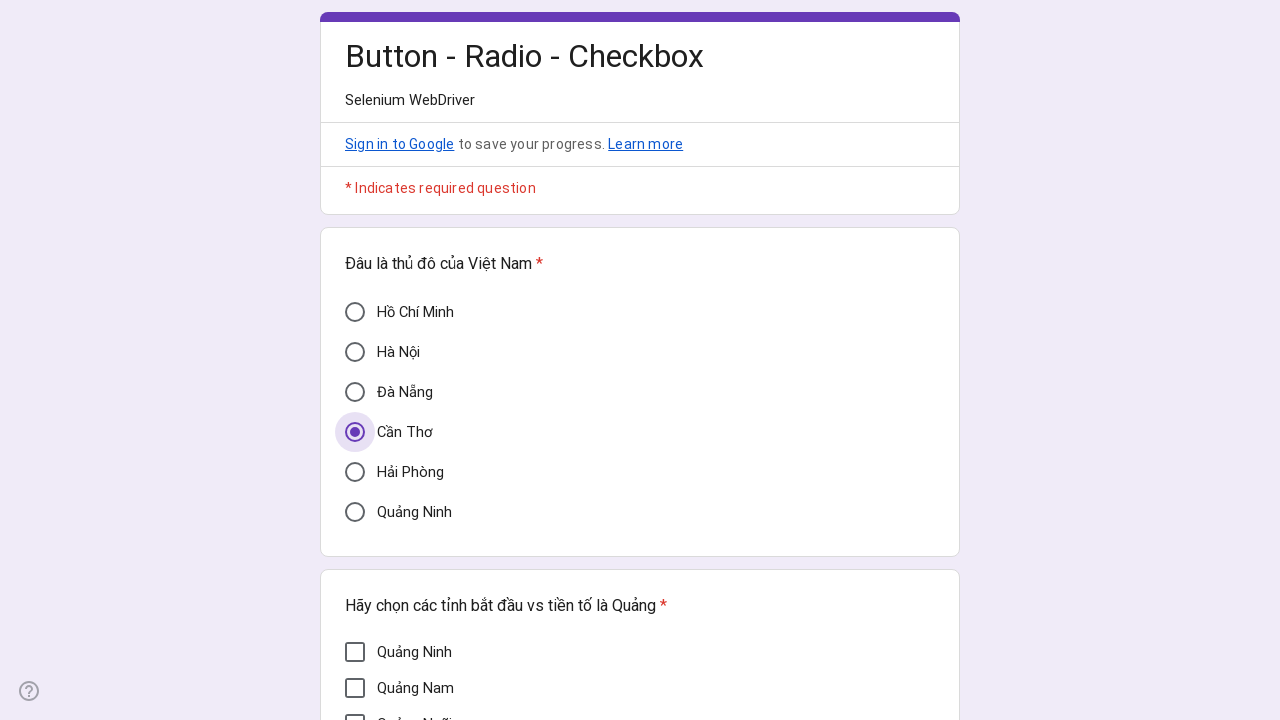

Clicked 'Mì Quảng' checkbox to check it at (355, 375) on xpath=//div[@aria-label='Mì Quảng']
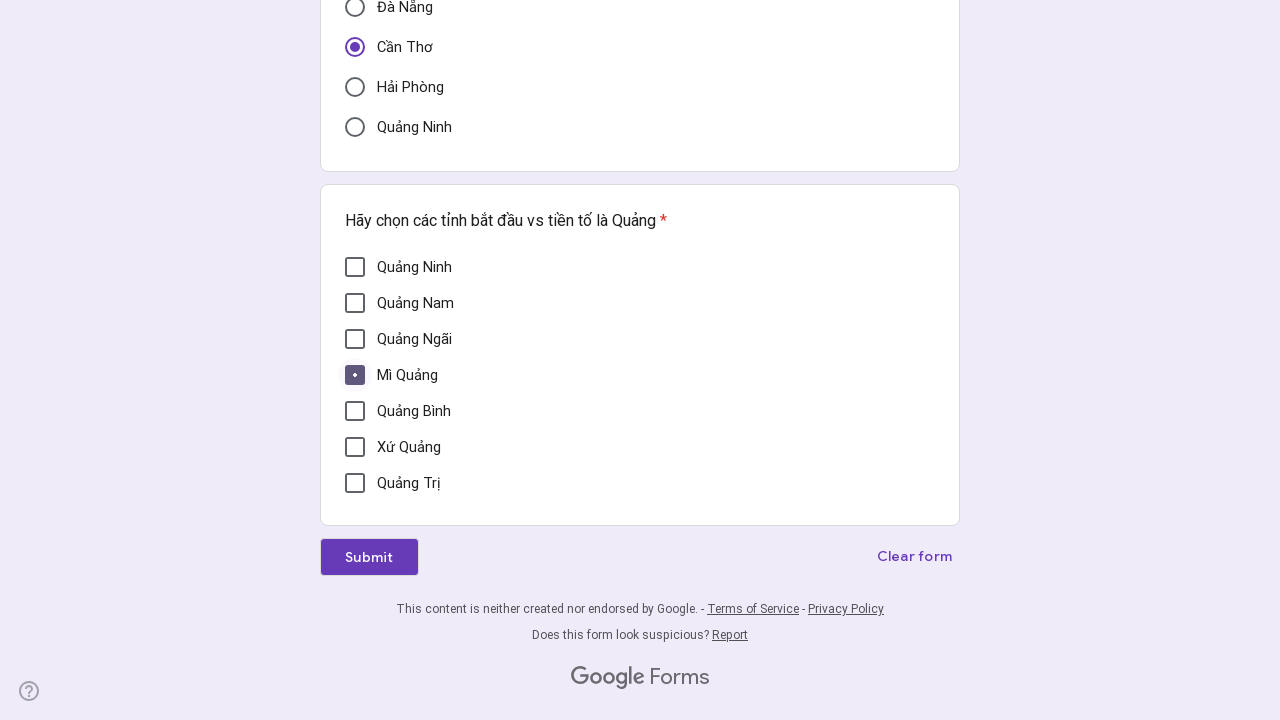

Waited 1000ms for page to settle
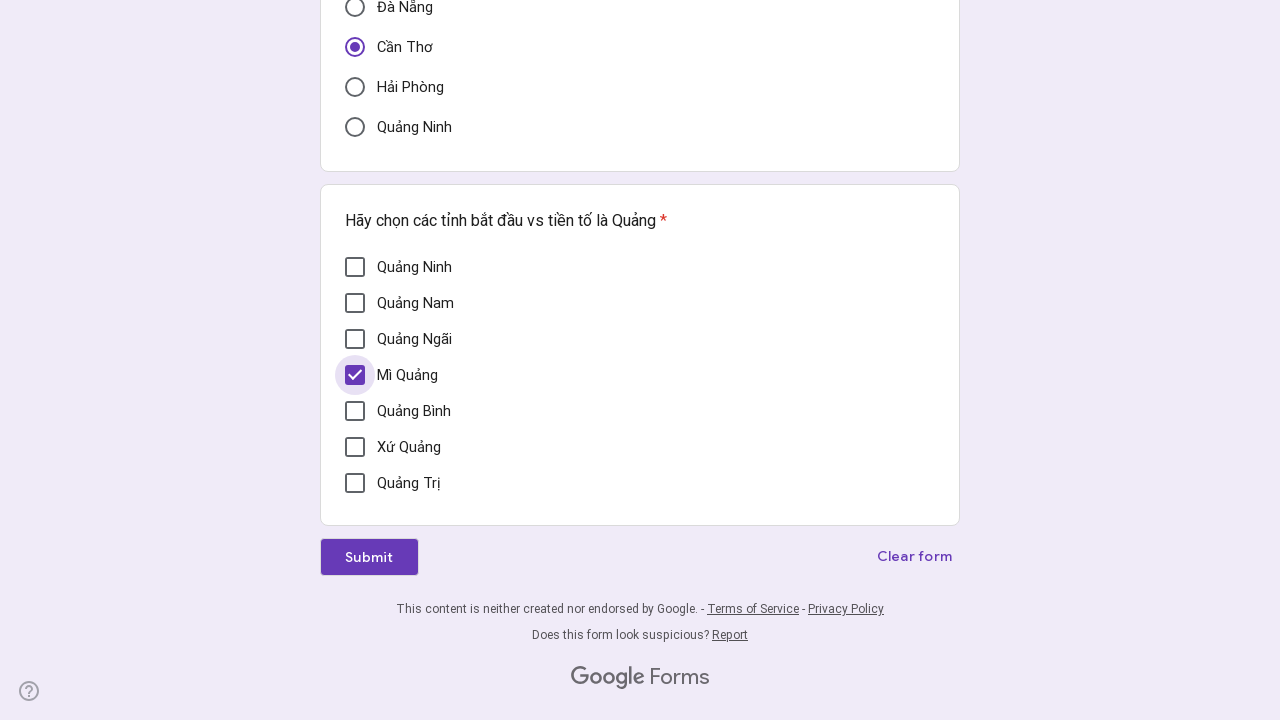

Verified 'Mì Quảng' checkbox is checked
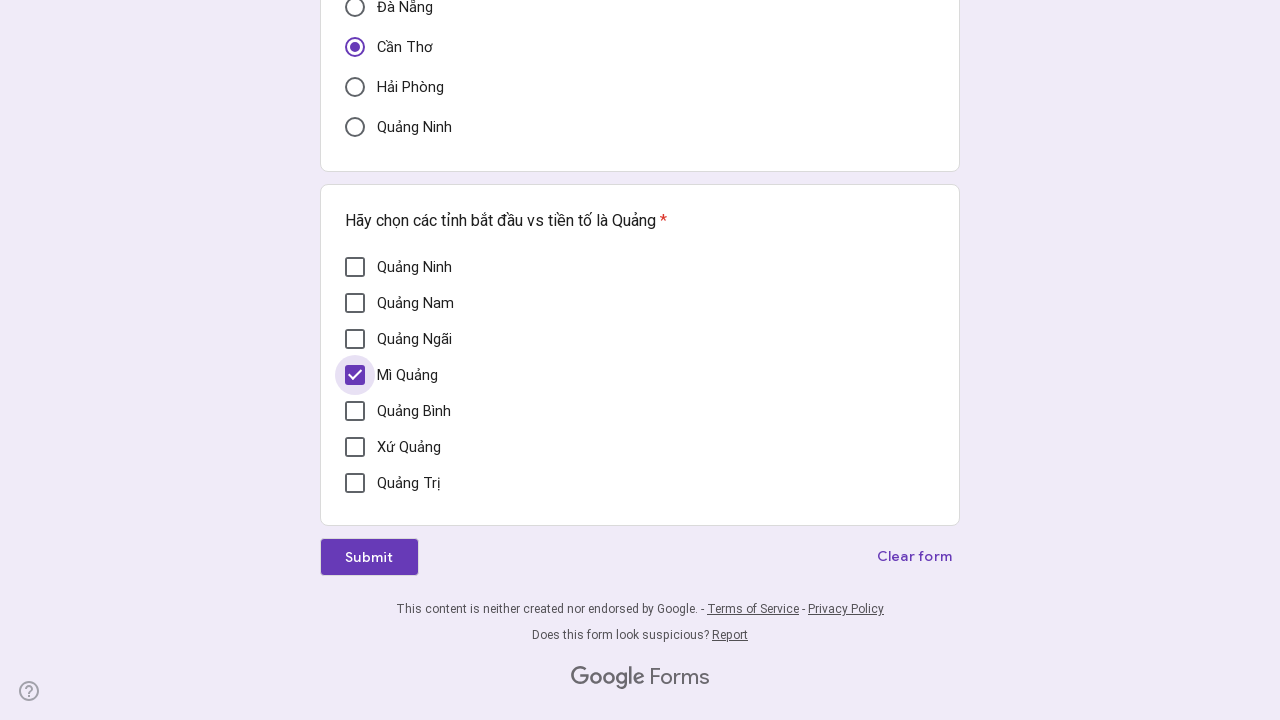

Clicked 'Mì Quảng' checkbox to uncheck it at (355, 375) on xpath=//div[@aria-label='Mì Quảng']
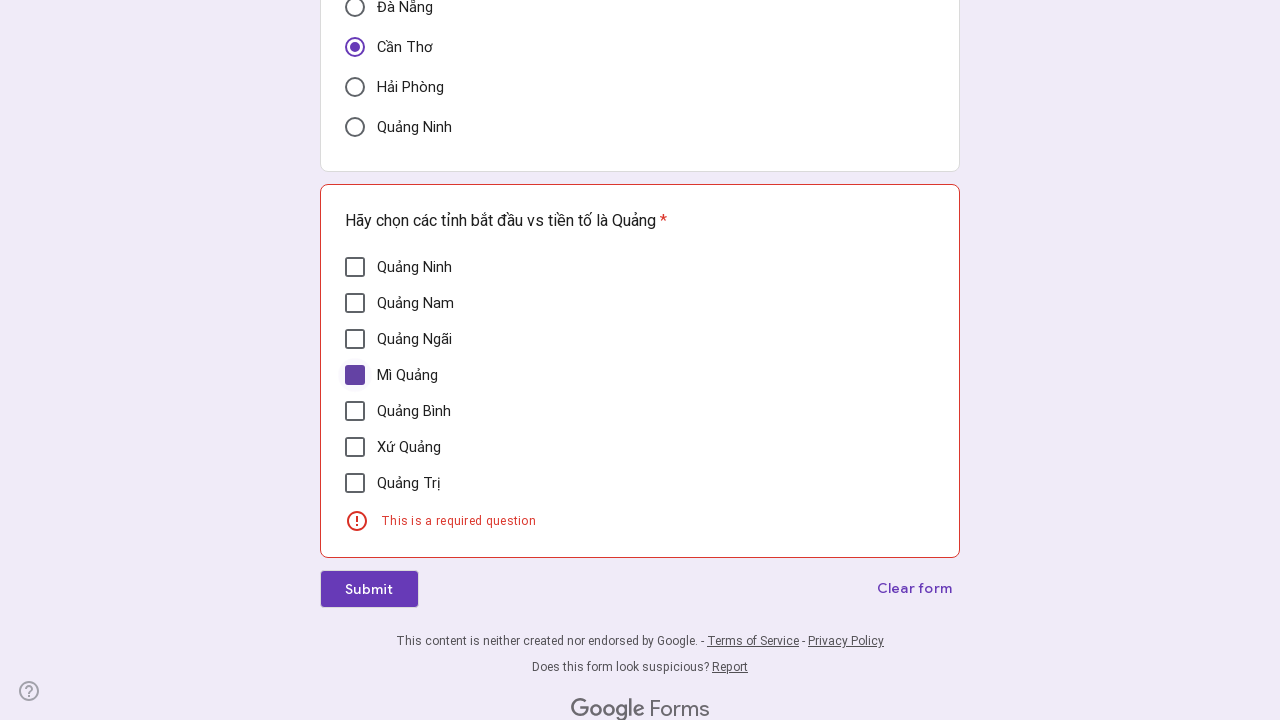

Waited 1000ms for page to settle after unchecking
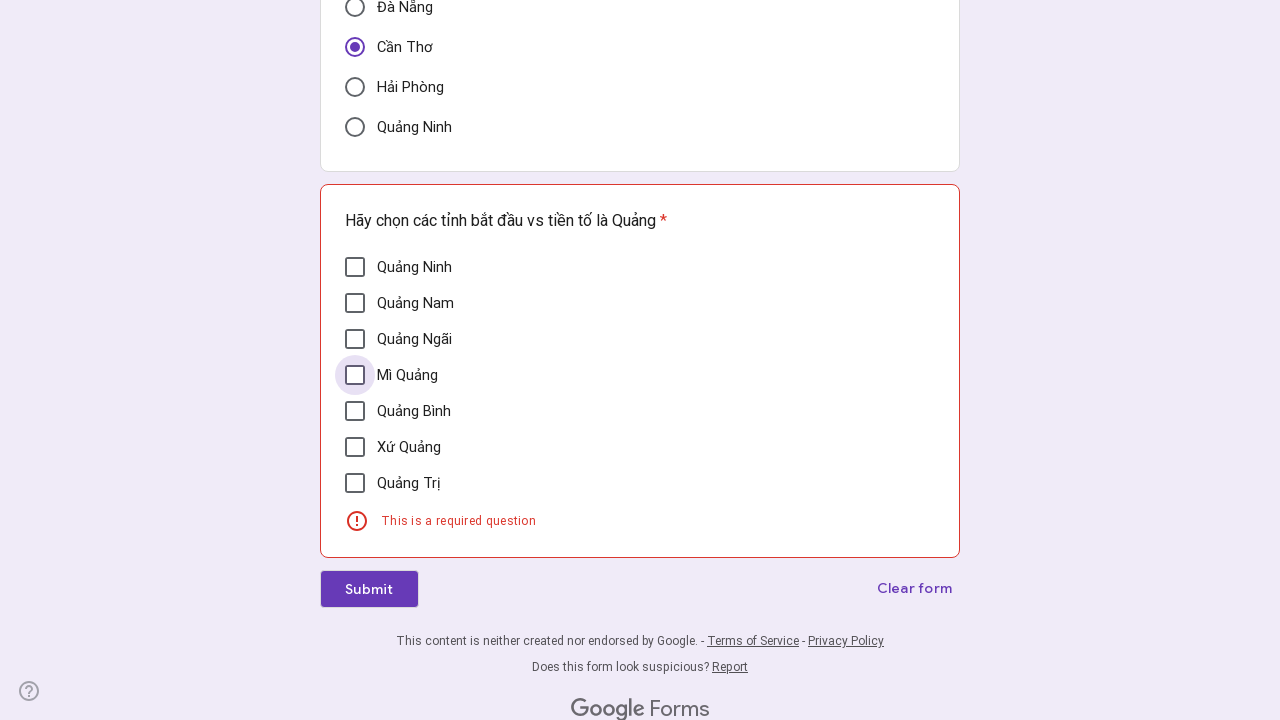

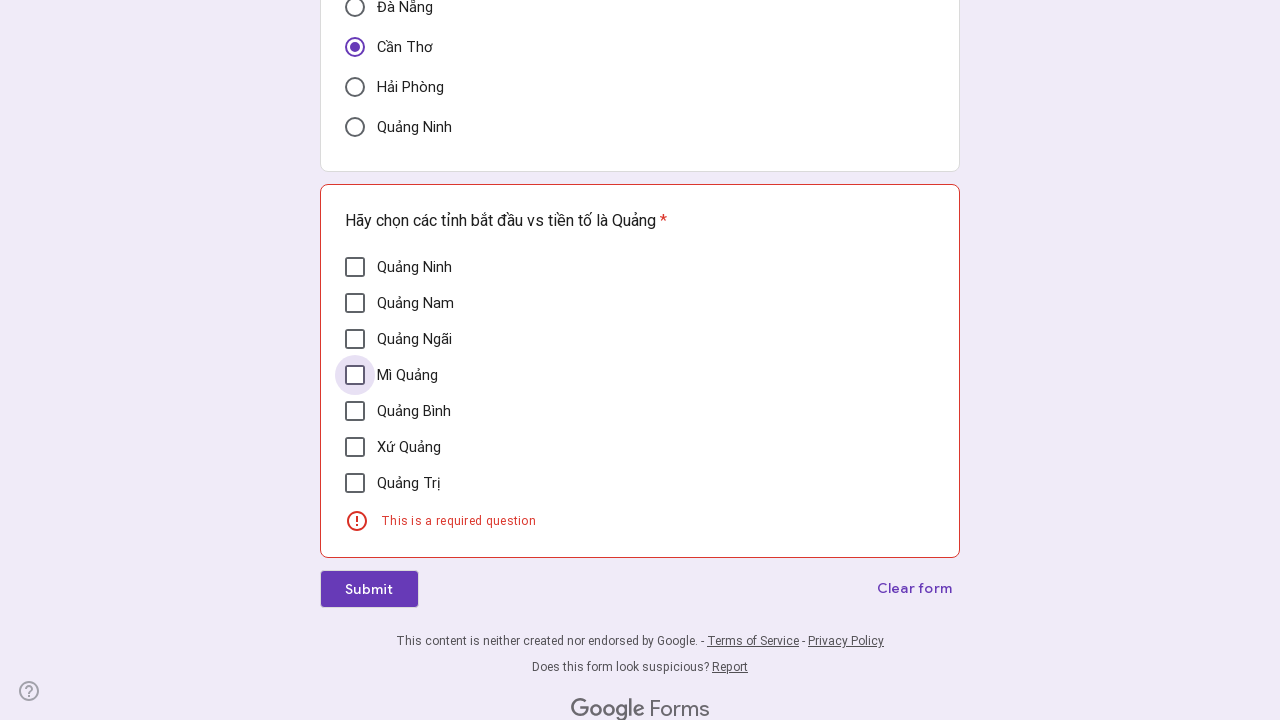